Tests clicking a link and verifying the presence of multiple links on the page

Starting URL: https://leafground.com/link.xhtml

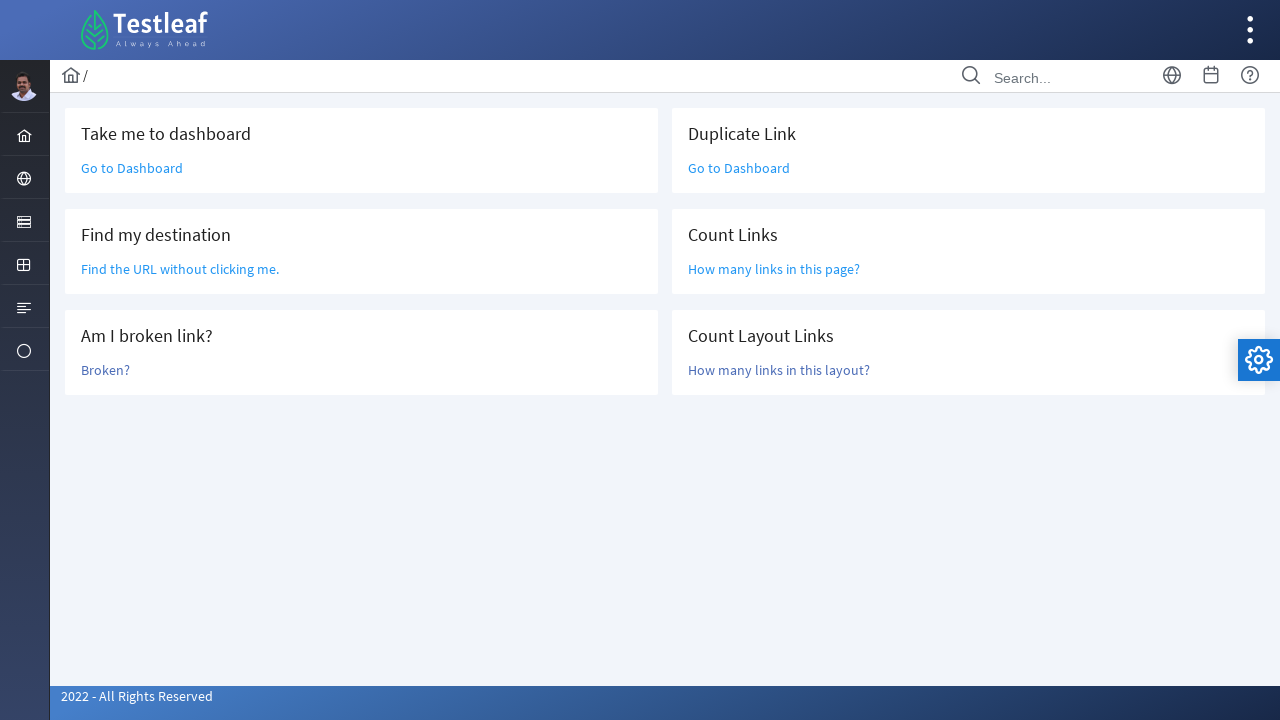

Clicked on 'How many links in this page?' link at (774, 269) on xpath=//a[text()='How many links in this page?']
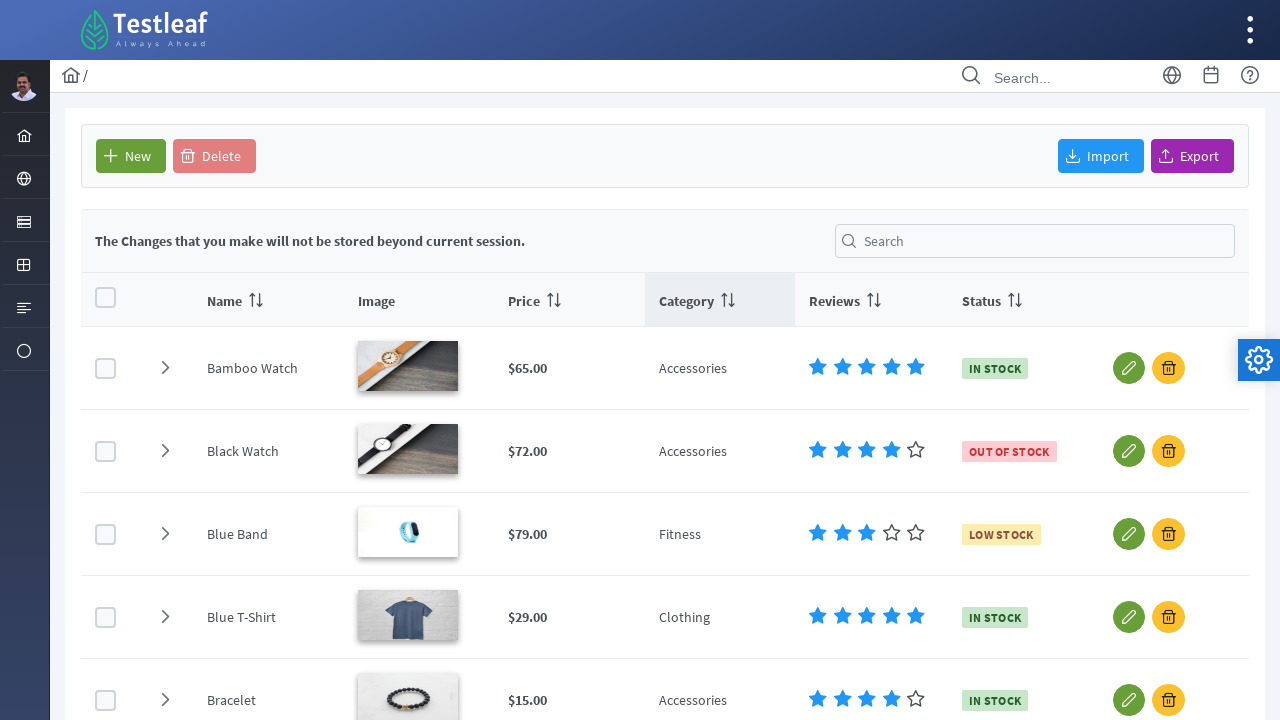

Waited for links to be present on the page
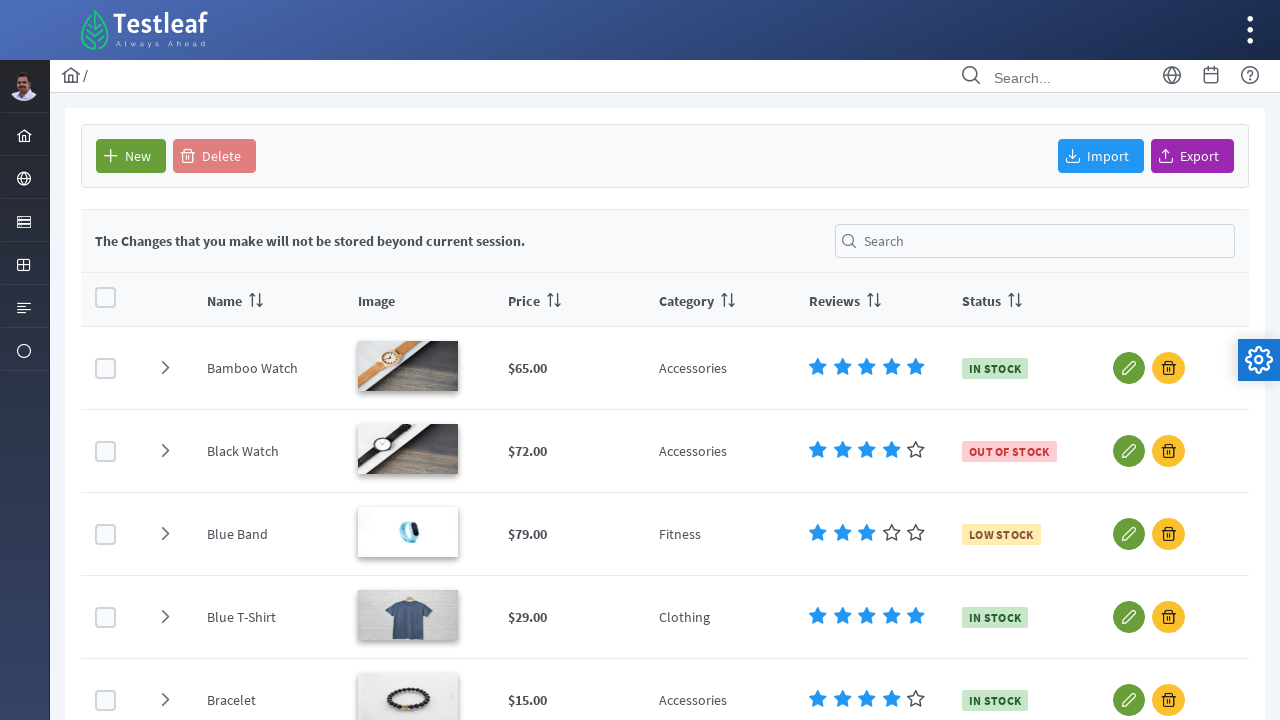

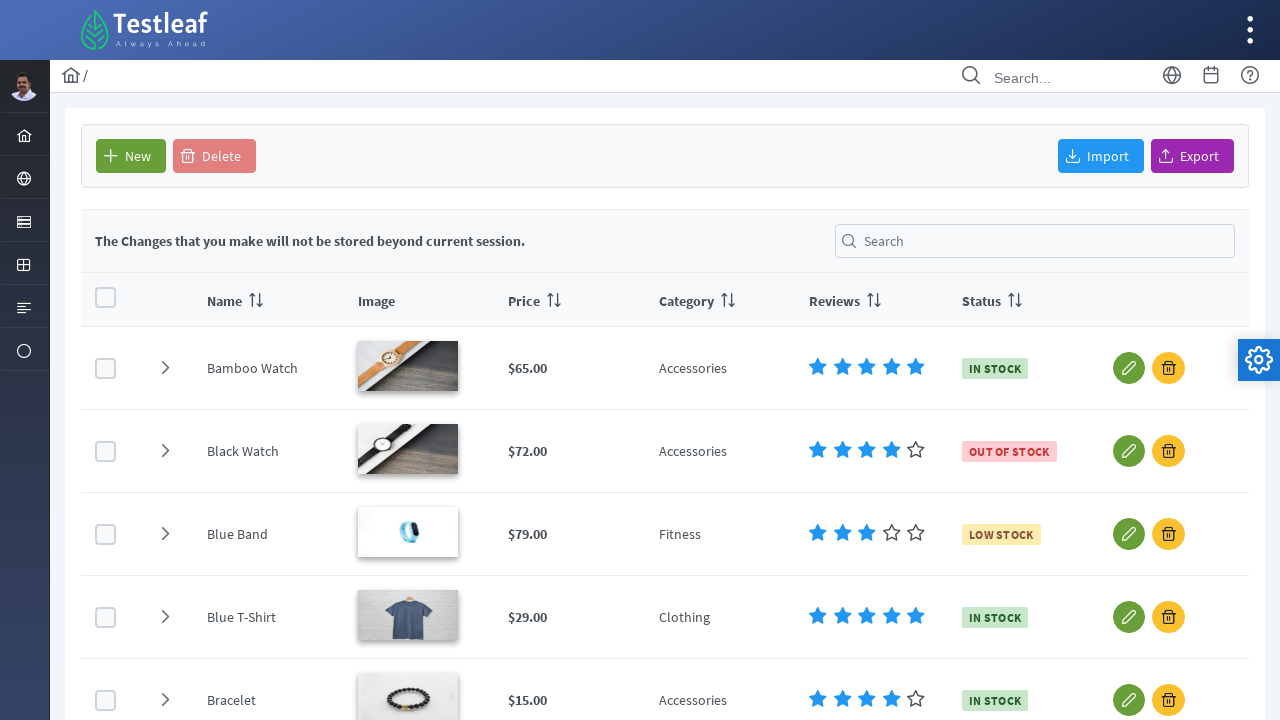